Tests checkbox element states by checking the Apple checkbox, then conditionally checking Microsoft or Tesla based on whether Apple is checked.

Starting URL: https://techglobal-training.com/frontend

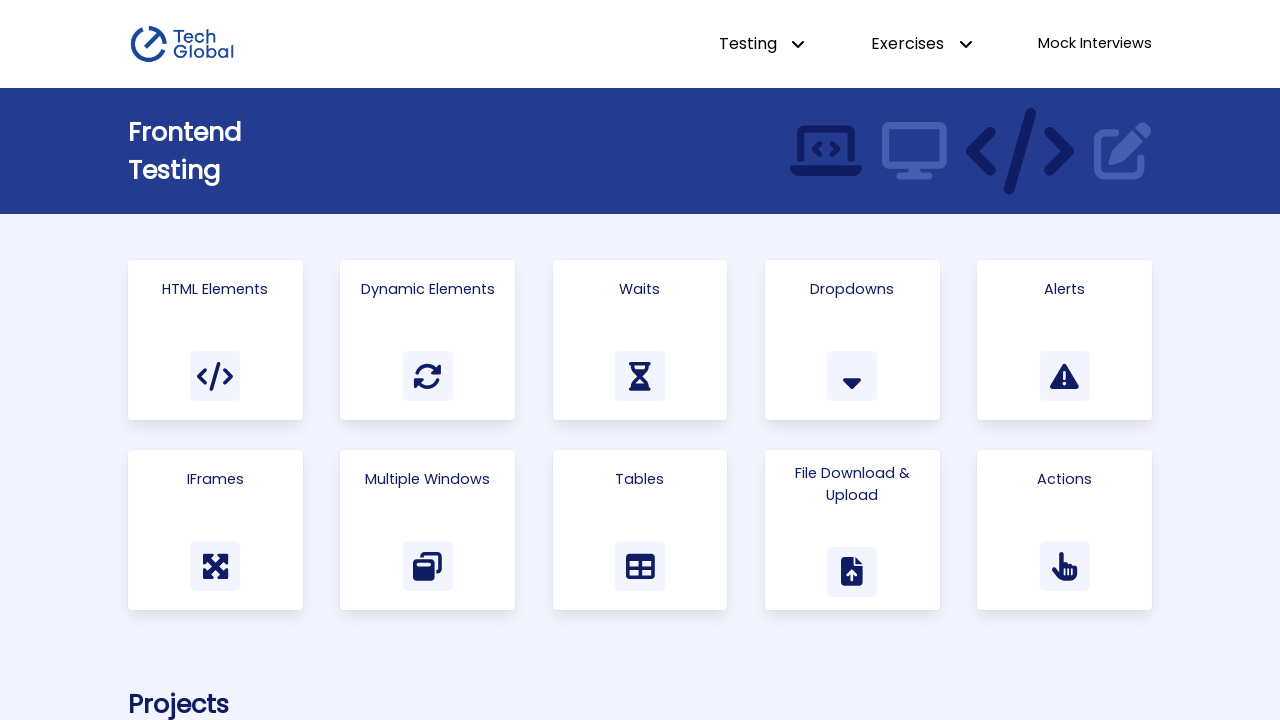

Clicked on 'HTML Elements' link at (215, 340) on a:has-text('HTML Elements')
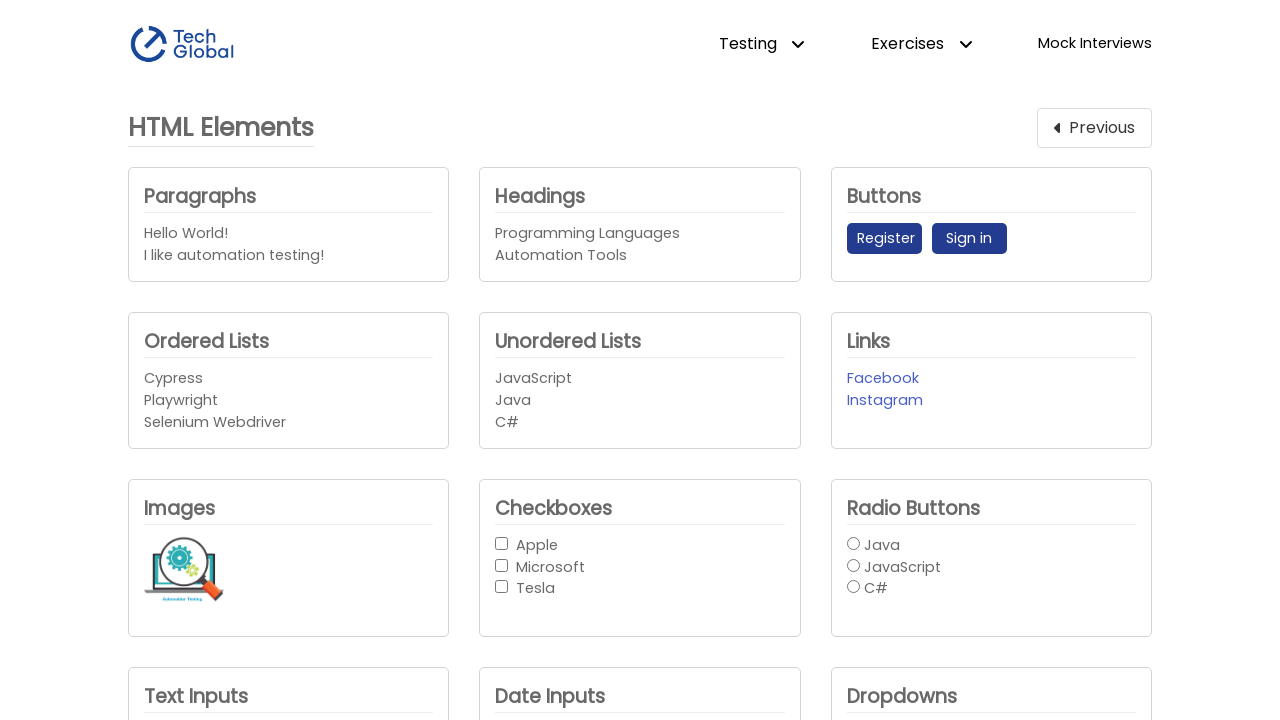

Waited for page to load (networkidle)
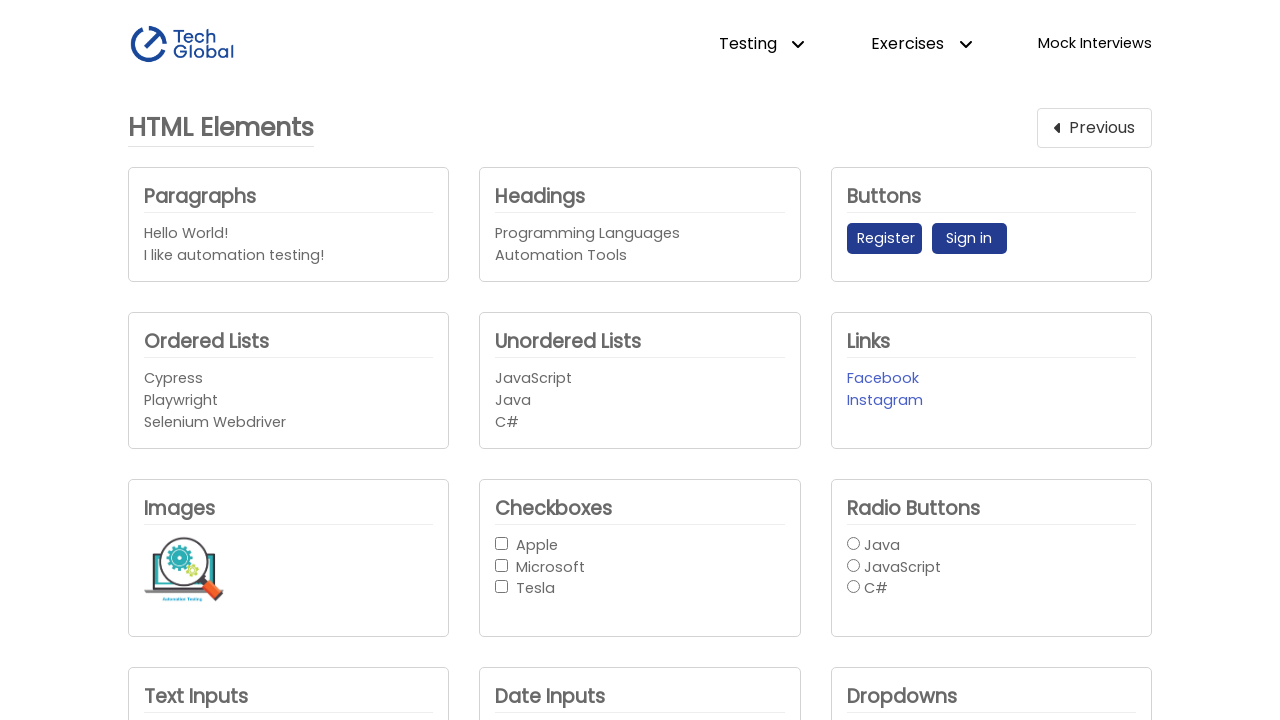

Located Apple checkbox element
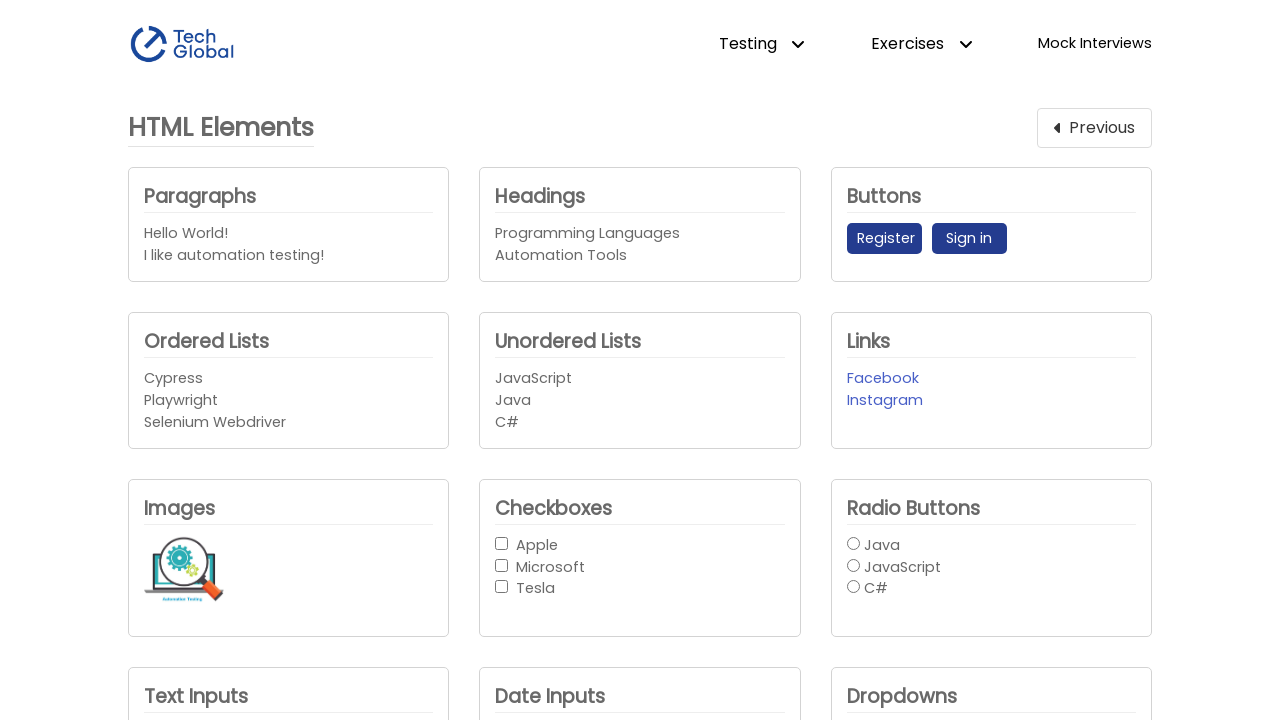

Located Microsoft checkbox element
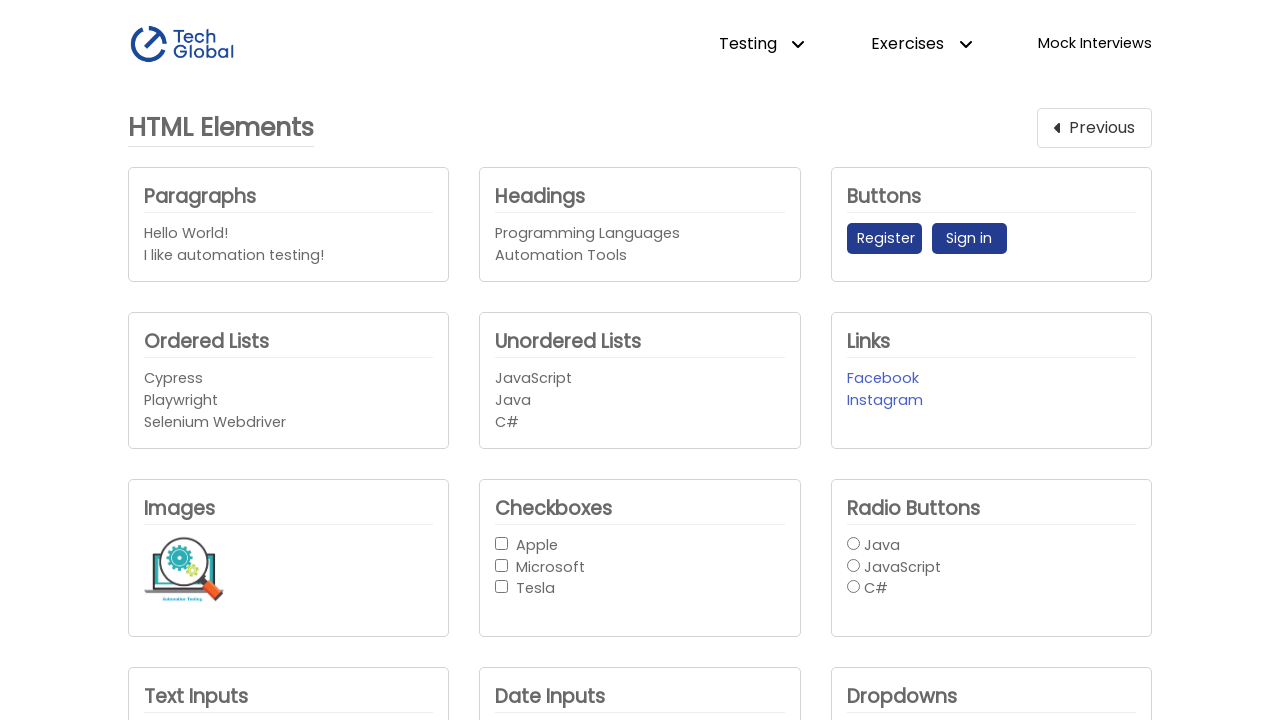

Located Tesla checkbox element
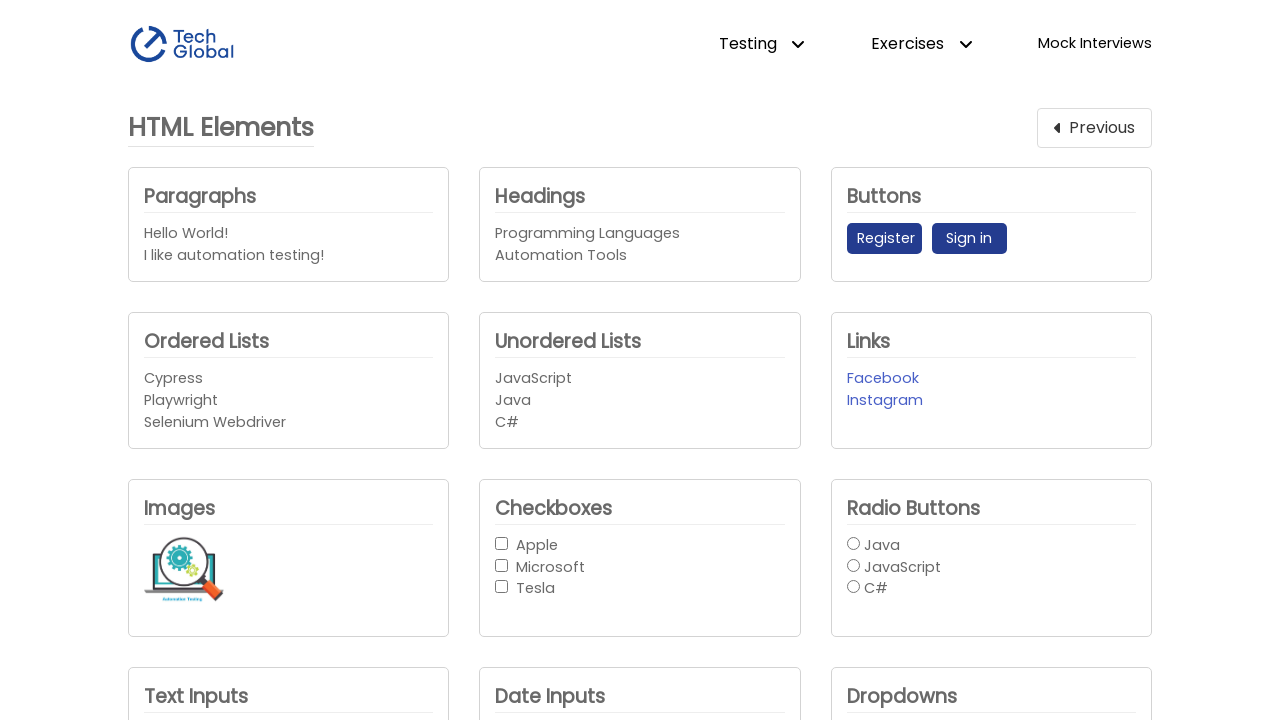

Checked the Apple checkbox at (502, 543) on internal:role=checkbox[name="Apple"i]
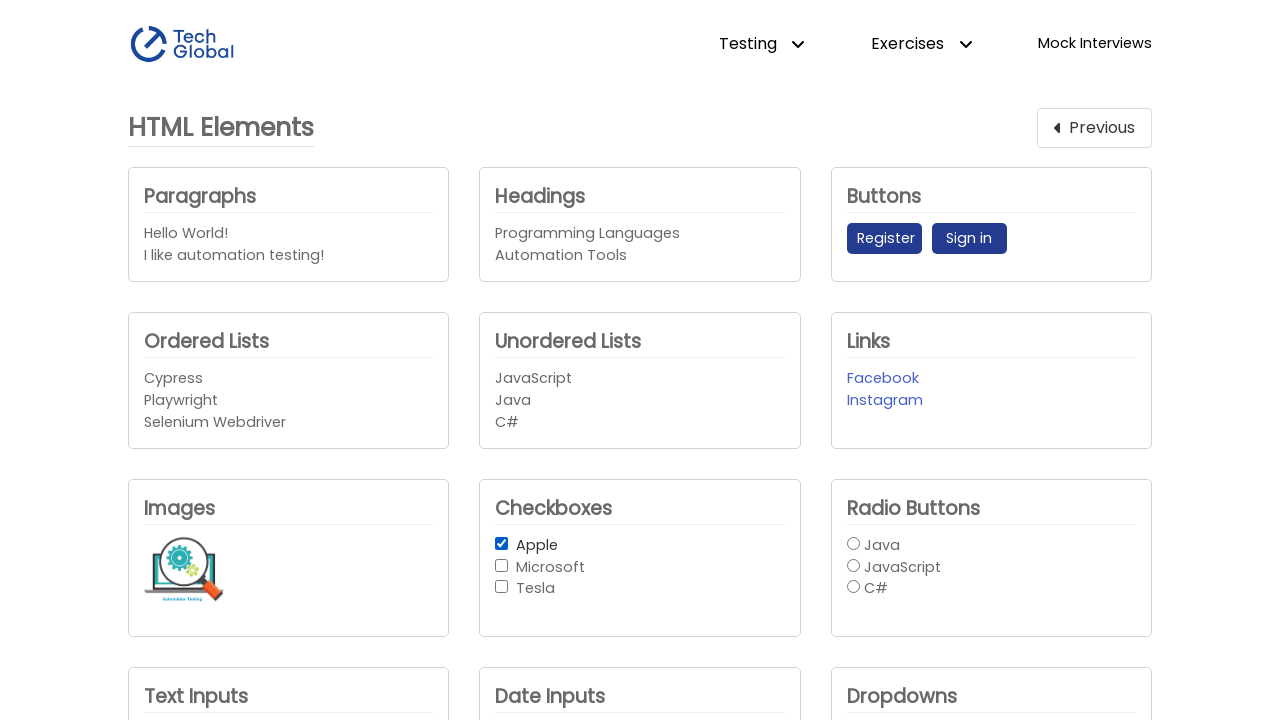

Verified Apple checkbox state: is_checked = True
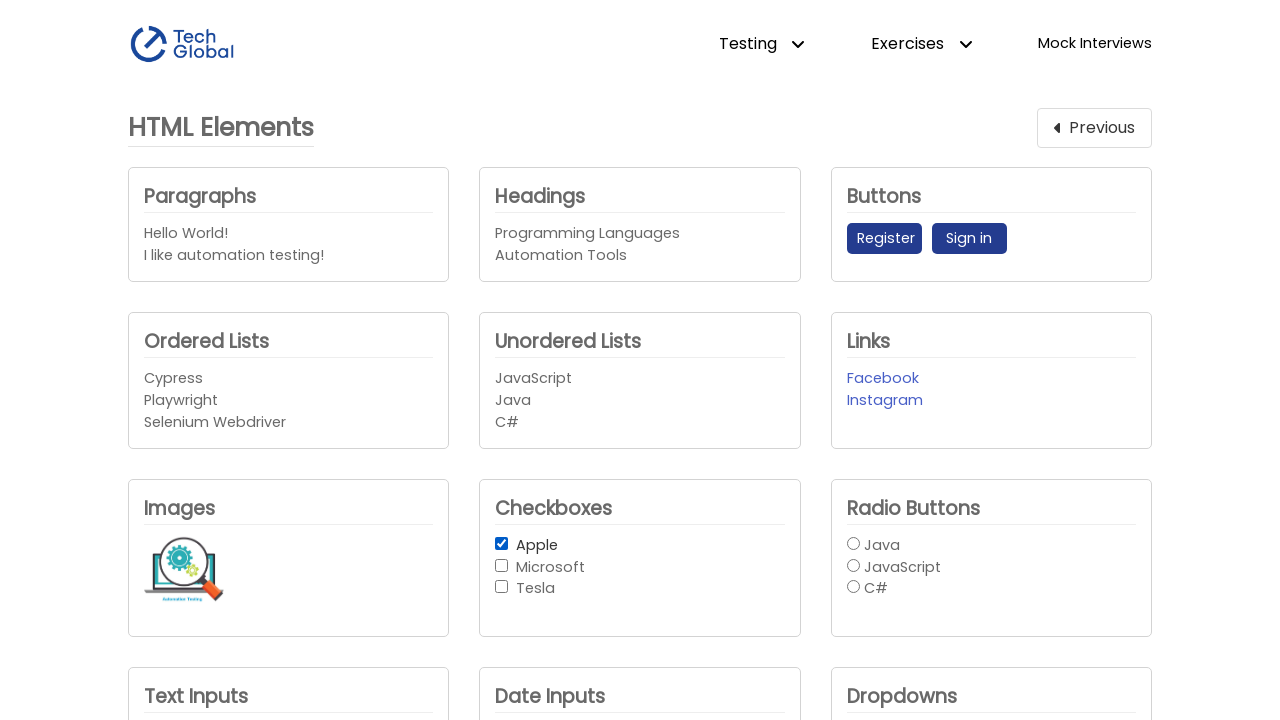

Apple was checked, so checked the Microsoft checkbox at (502, 565) on internal:role=checkbox[name="Microsoft"i]
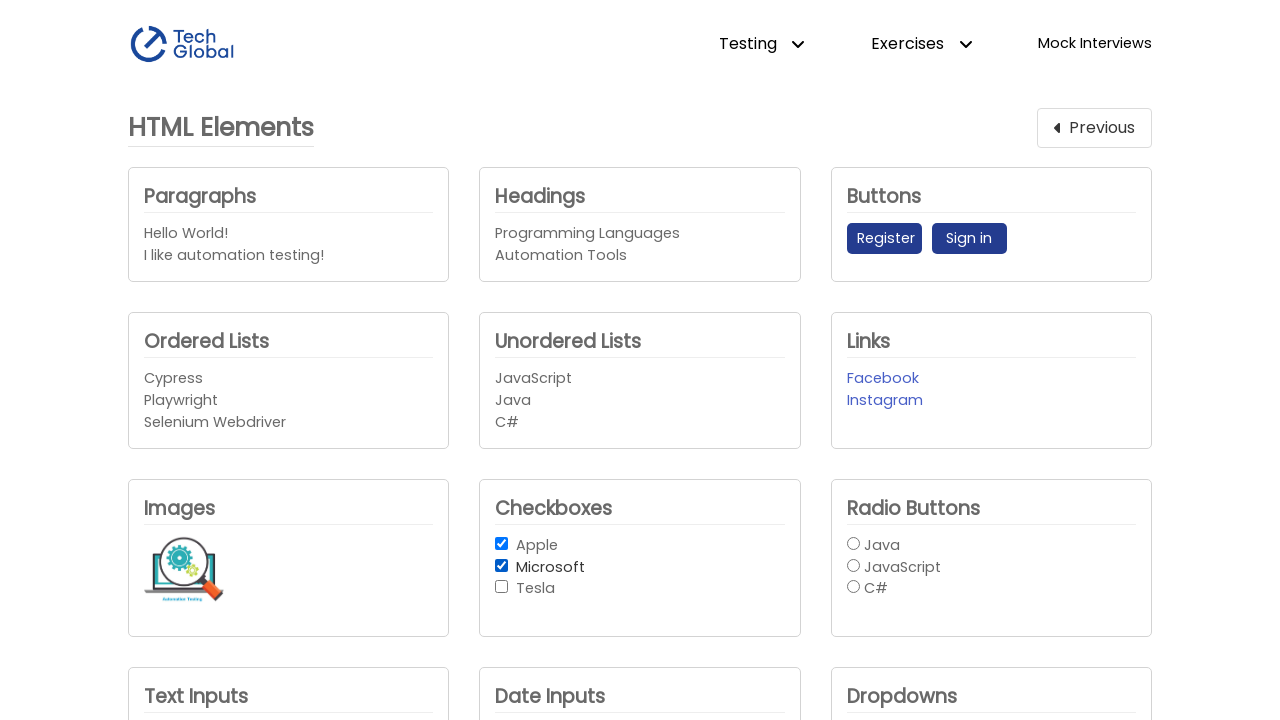

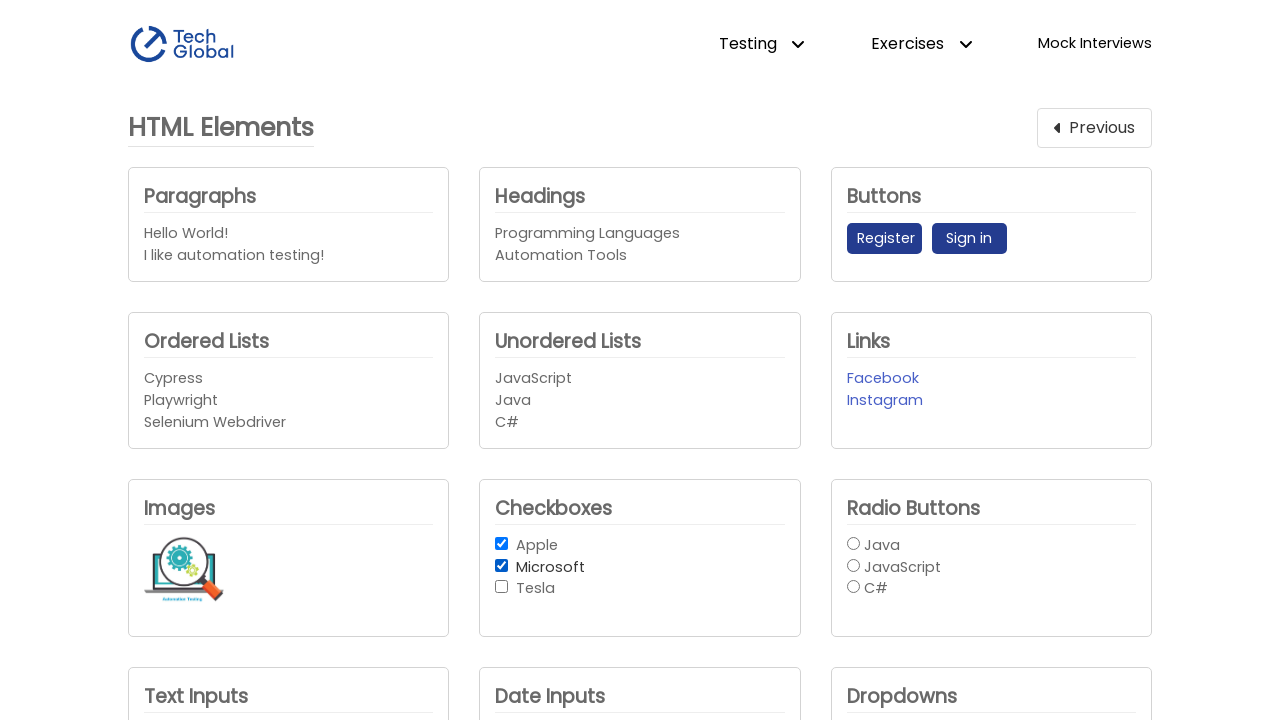